Tests the Text Box form functionality on DemoQA by navigating to the Elements section, clicking on Text Box, filling out the form fields (full name, email, current address, permanent address), submitting the form, and verifying the output is displayed.

Starting URL: https://demoqa.com

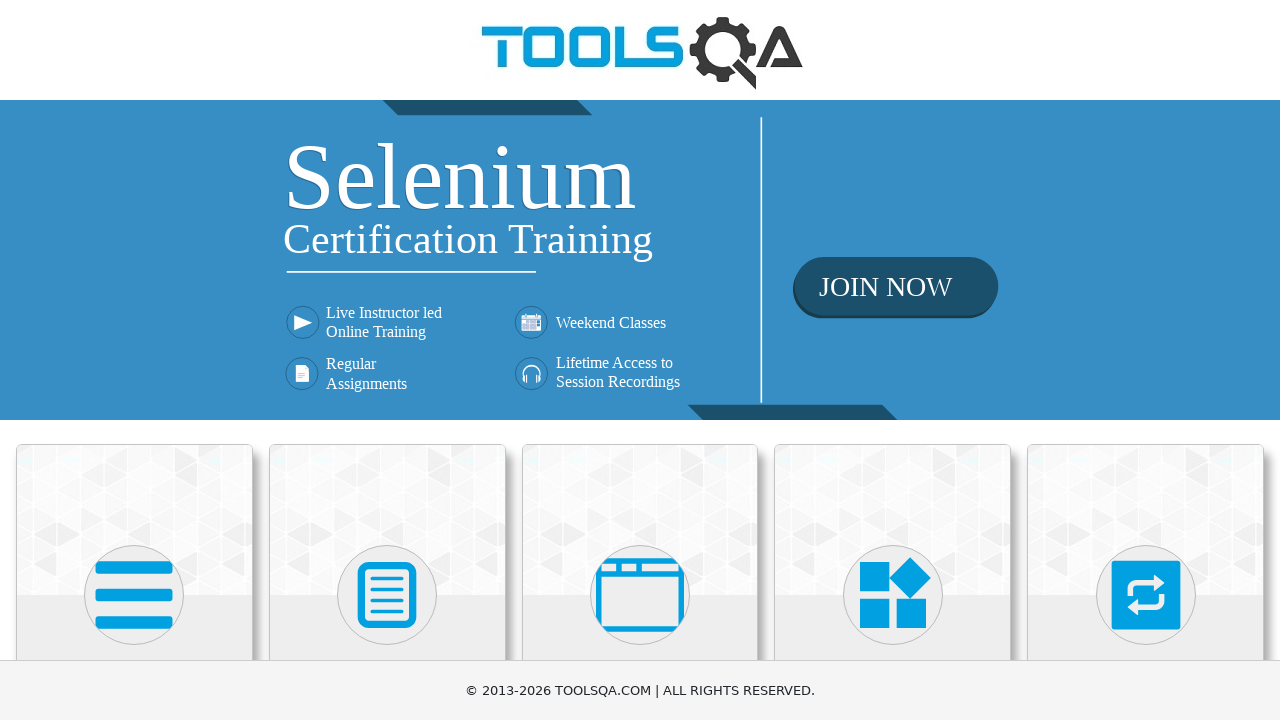

Scrolled Elements menu into view
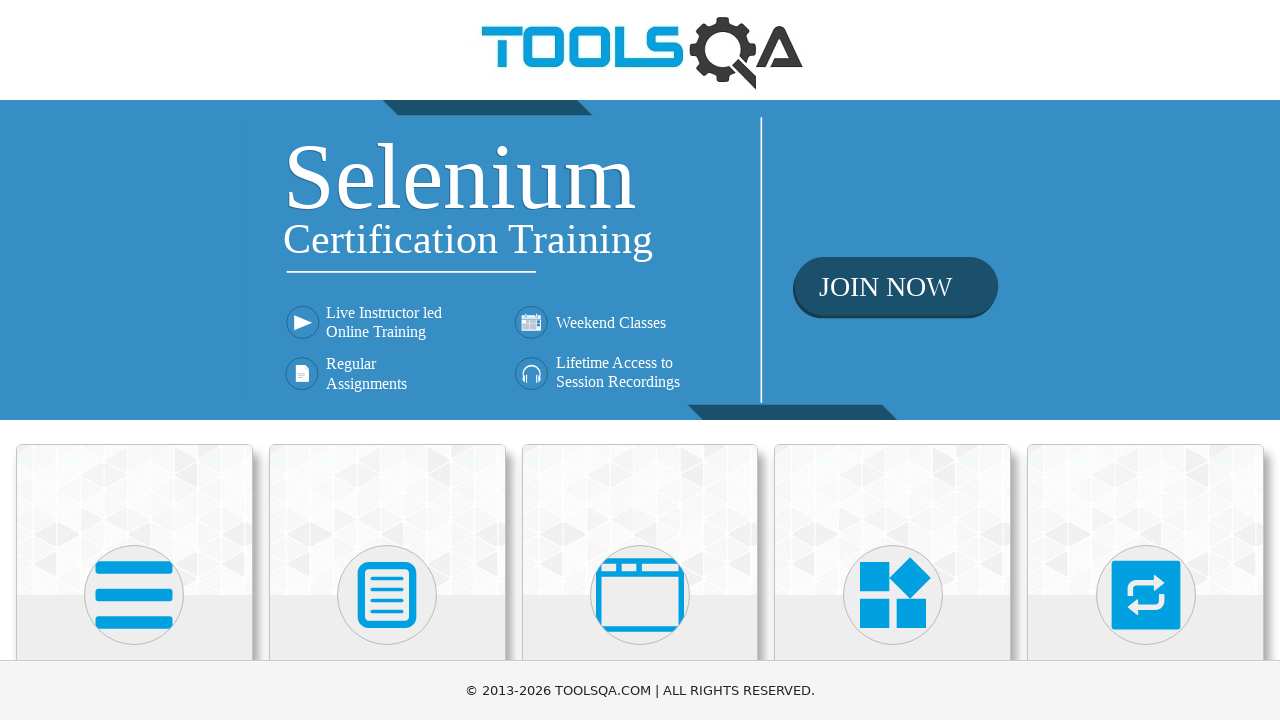

Clicked on Elements menu at (134, 360) on xpath=//h5[text()='Elements']
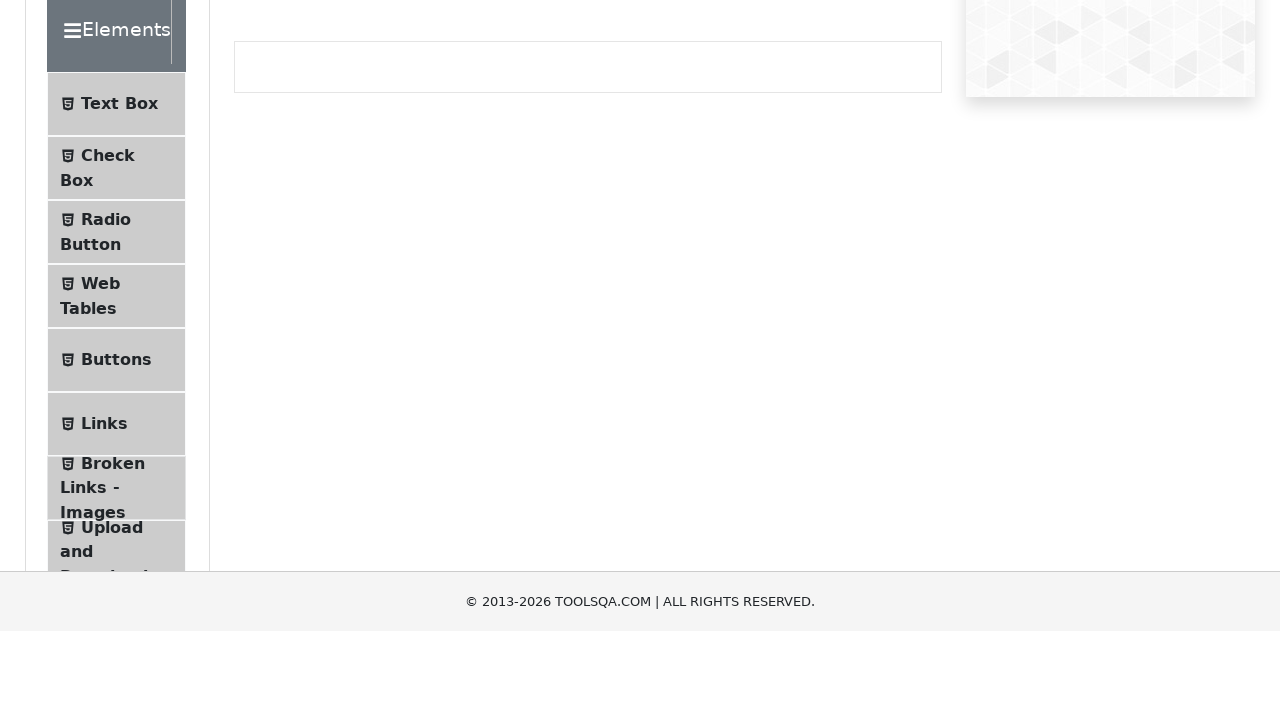

Clicked on Text Box option at (119, 261) on xpath=//span[text()='Text Box']
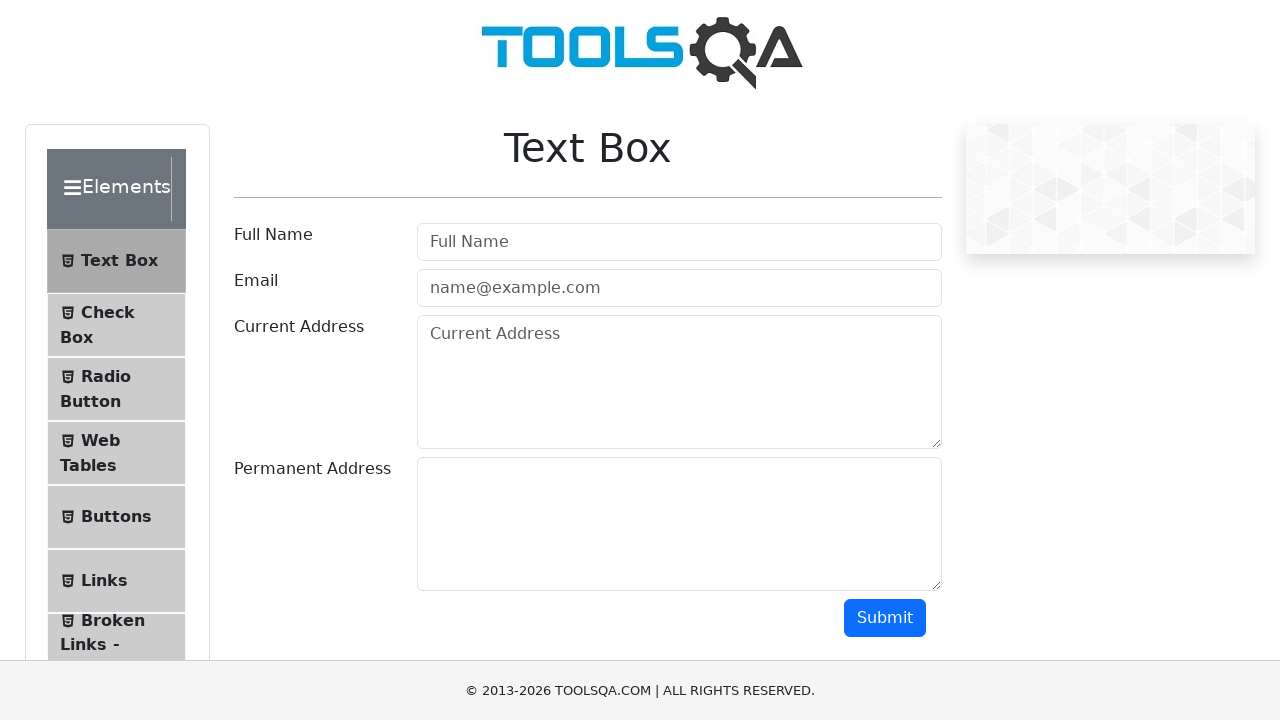

Clicked on Full Name field at (679, 242) on #userName
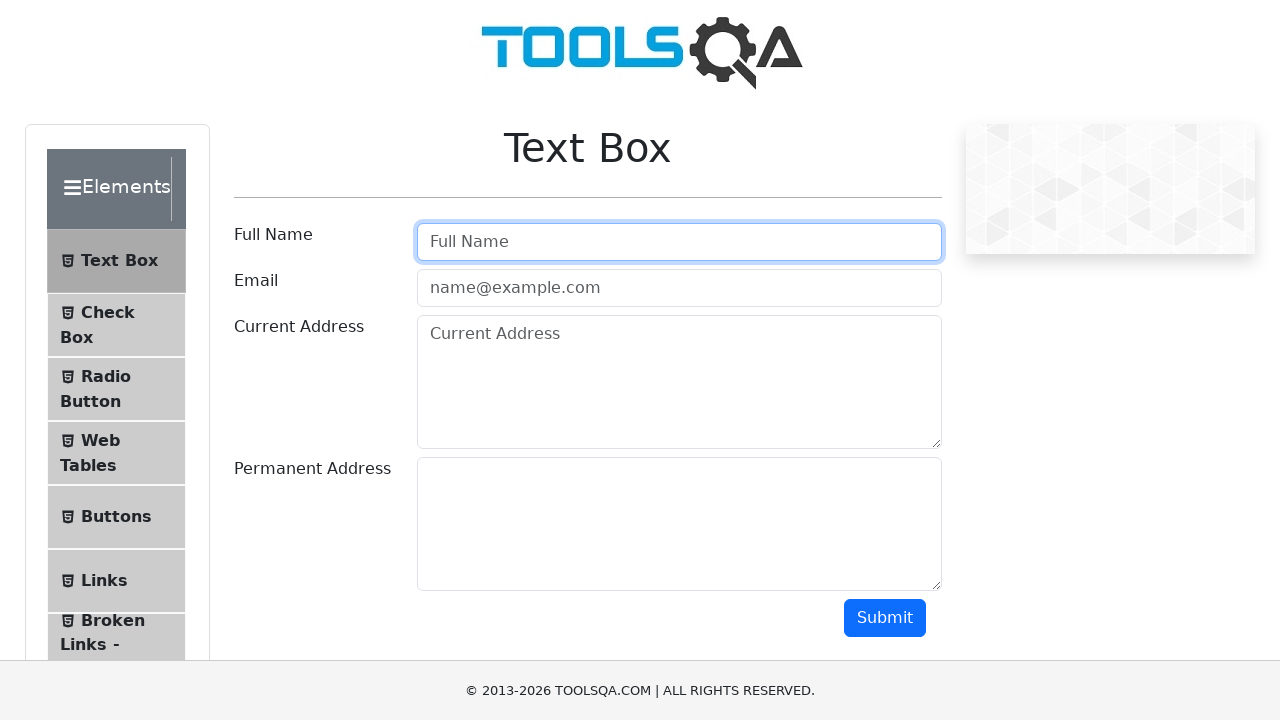

Filled Full Name field with 'Alexandra Munteanu' on #userName
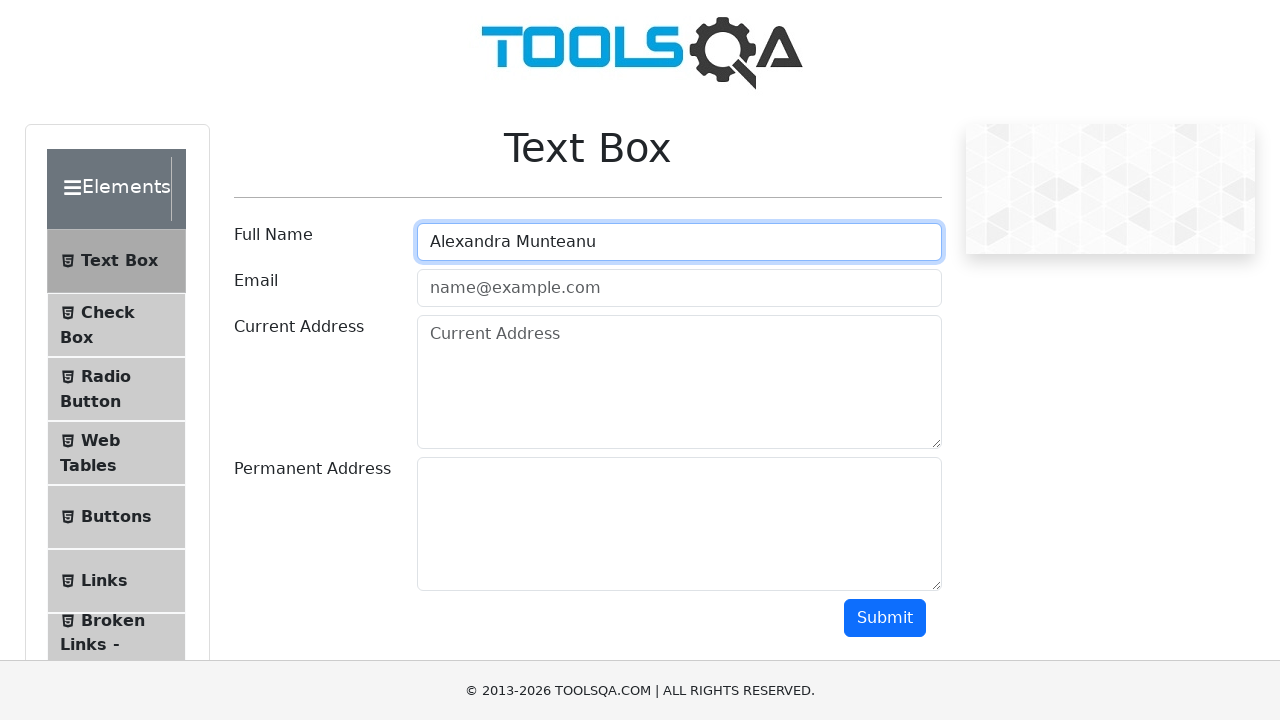

Scrolled Email field into view
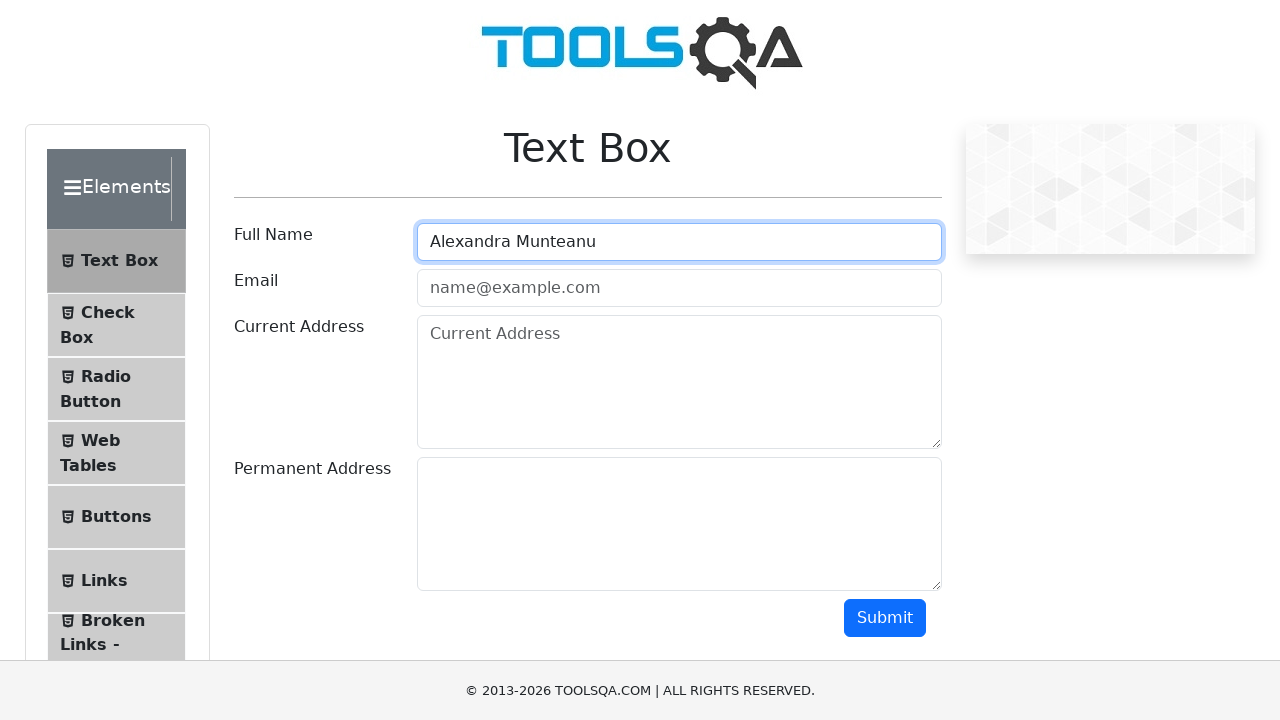

Clicked on Email field at (679, 288) on #userEmail
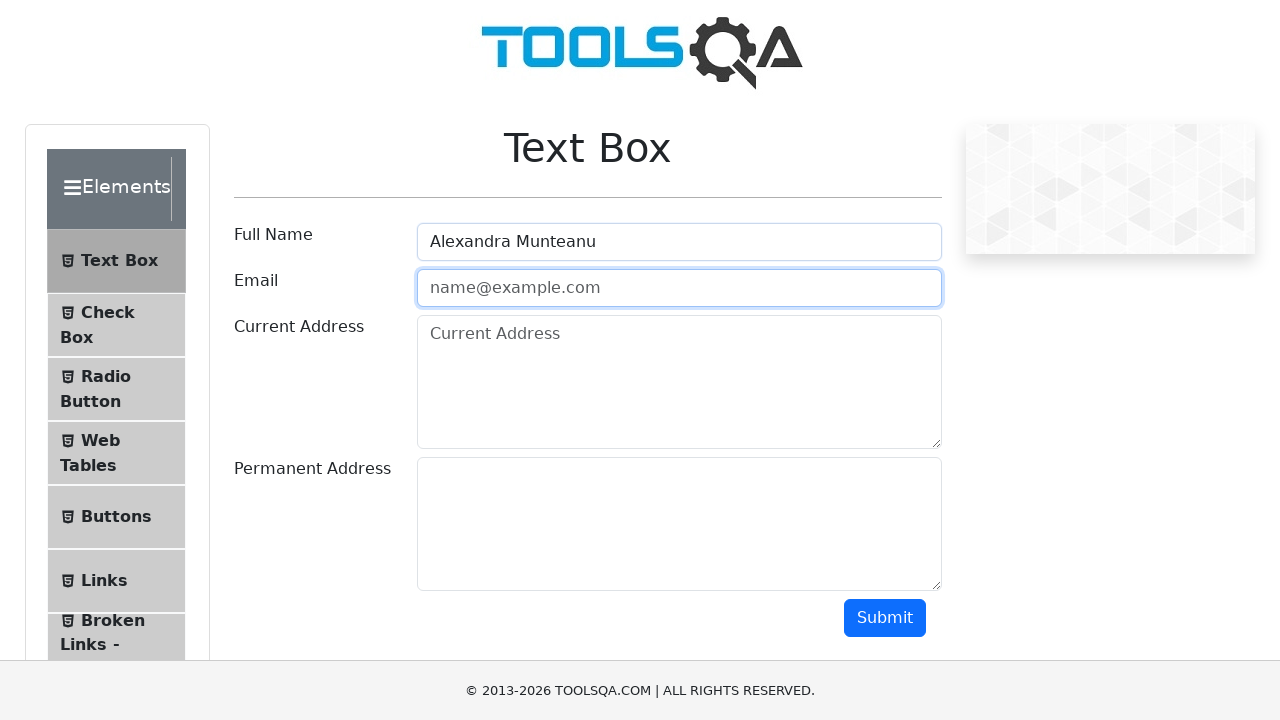

Filled Email field with 'alexandra.munteanu@mail.com' on #userEmail
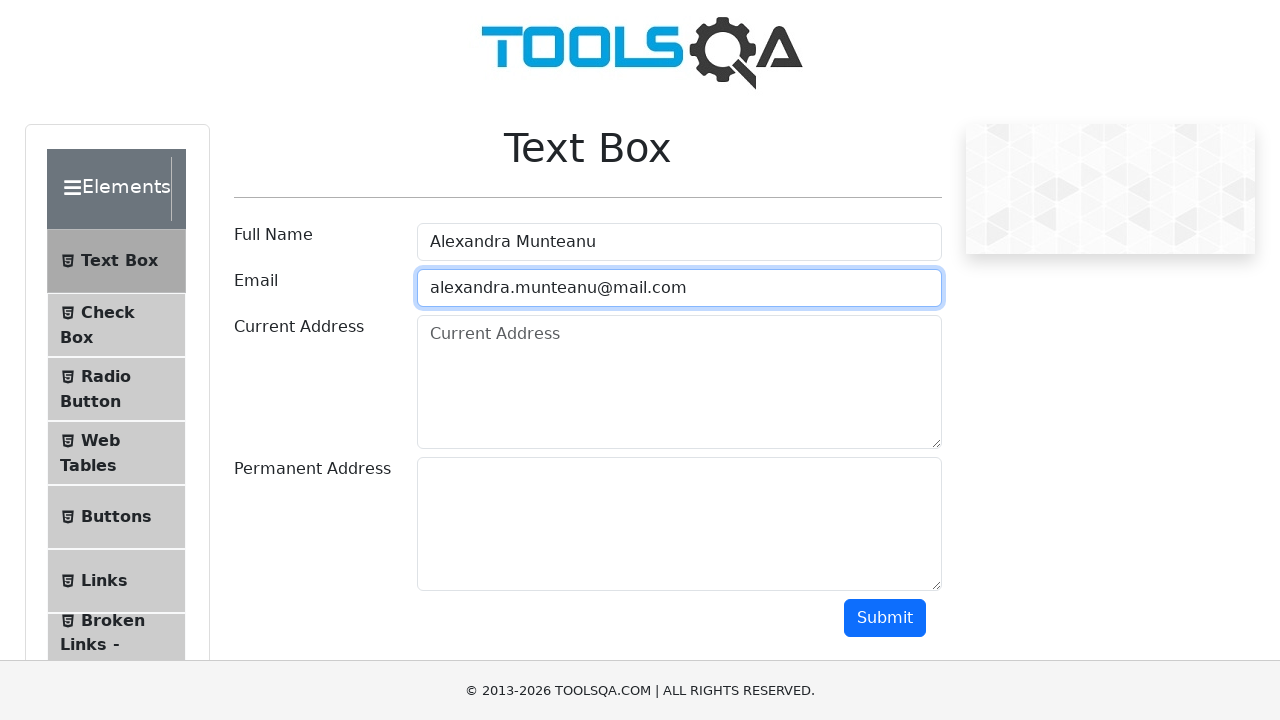

Scrolled Current Address field into view
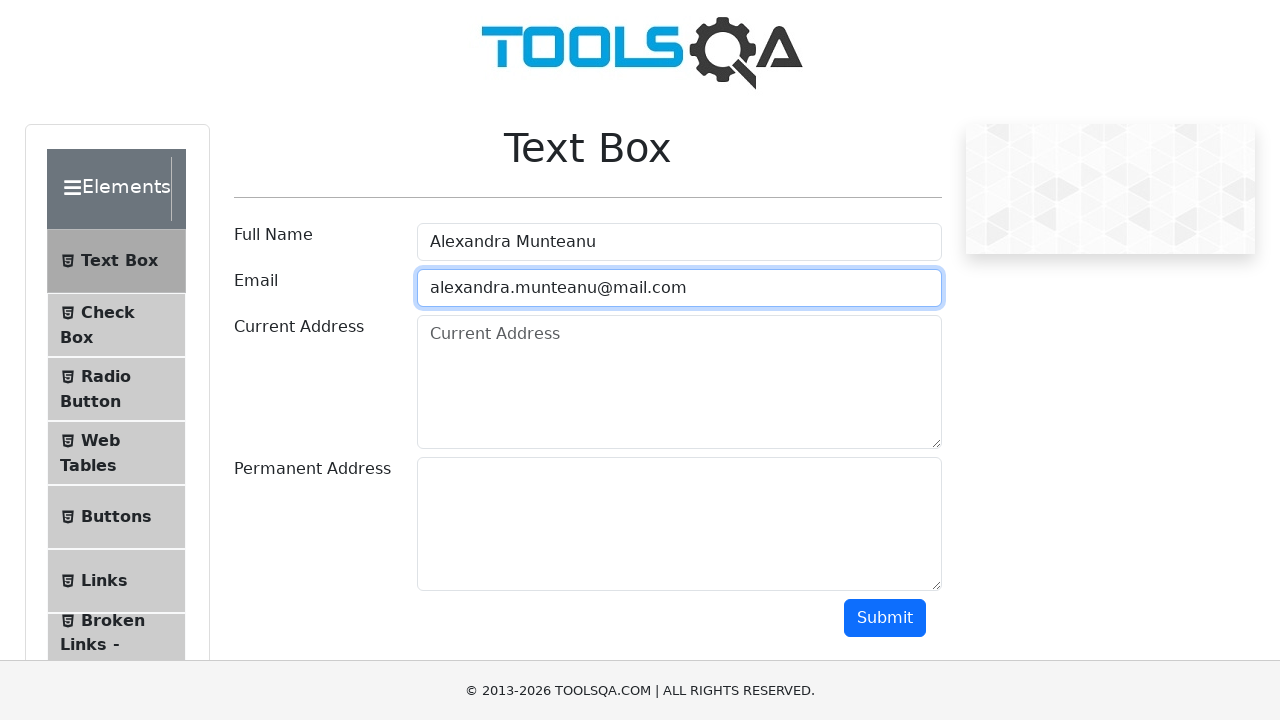

Clicked on Current Address field at (679, 382) on #currentAddress
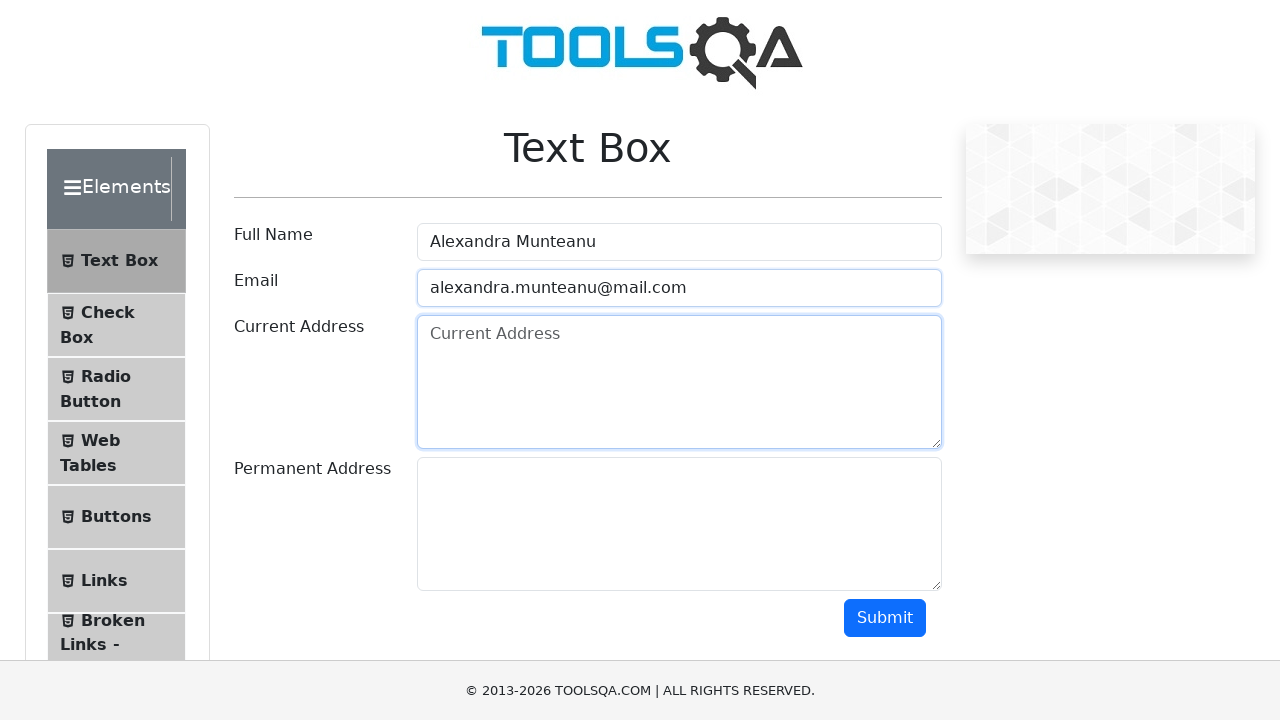

Filled Current Address field with 'strada George Emil Palade' on #currentAddress
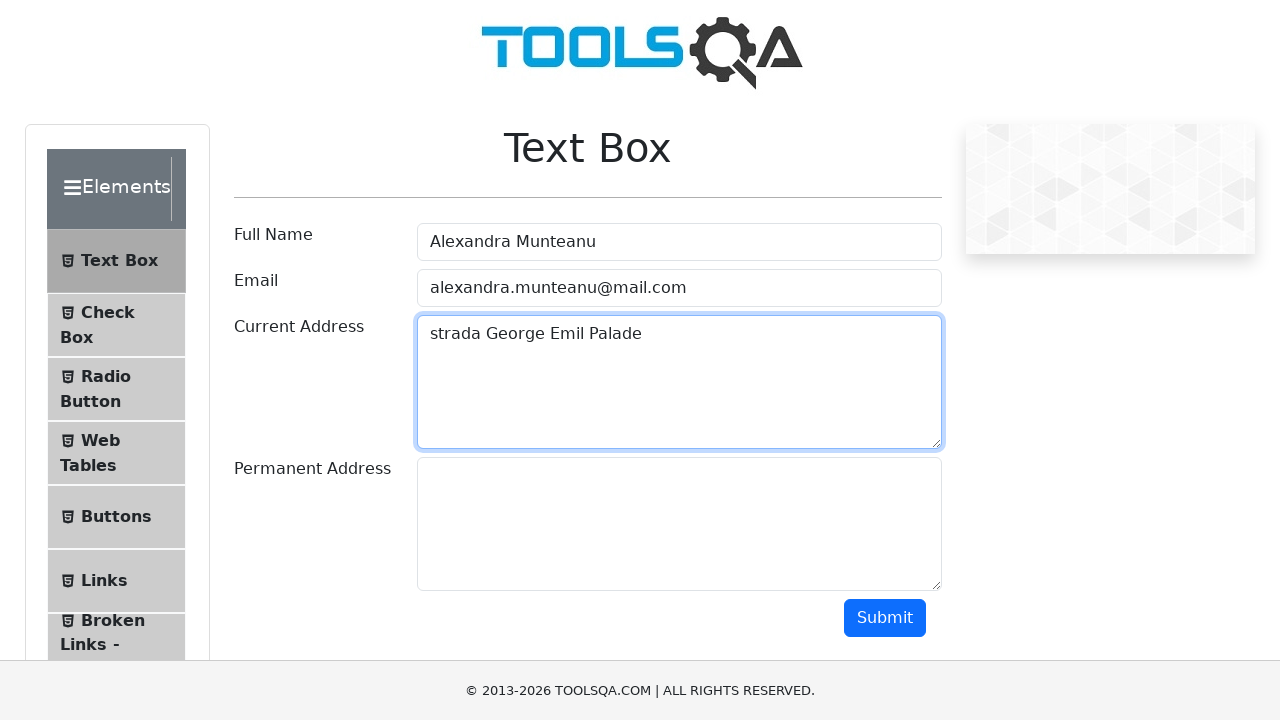

Scrolled Permanent Address field into view
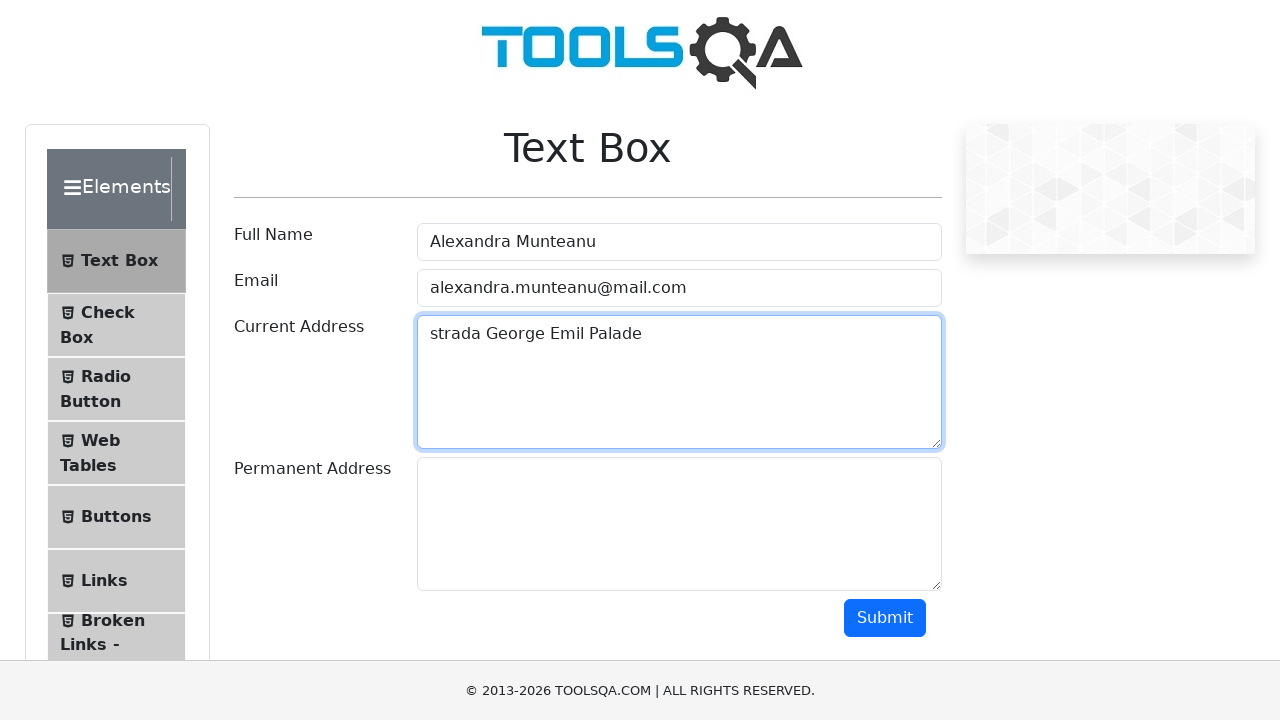

Clicked on Permanent Address field at (679, 524) on #permanentAddress
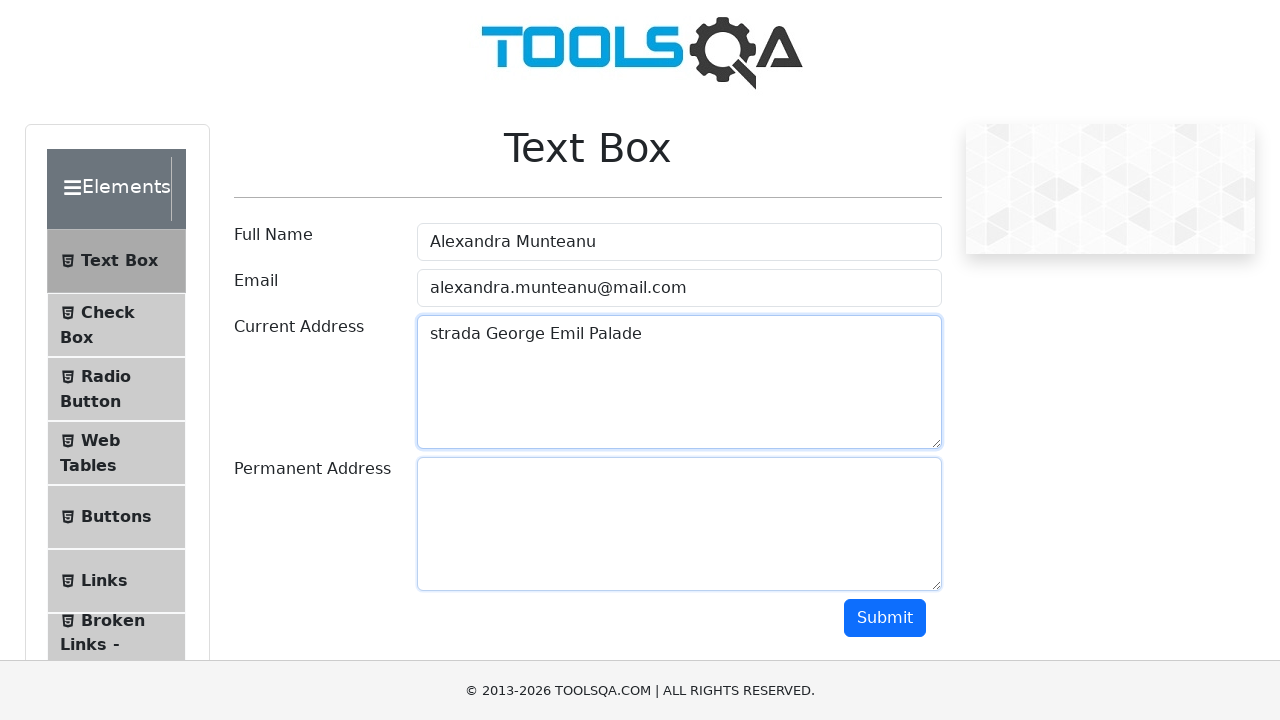

Filled Permanent Address field with 'strada Palat' on #permanentAddress
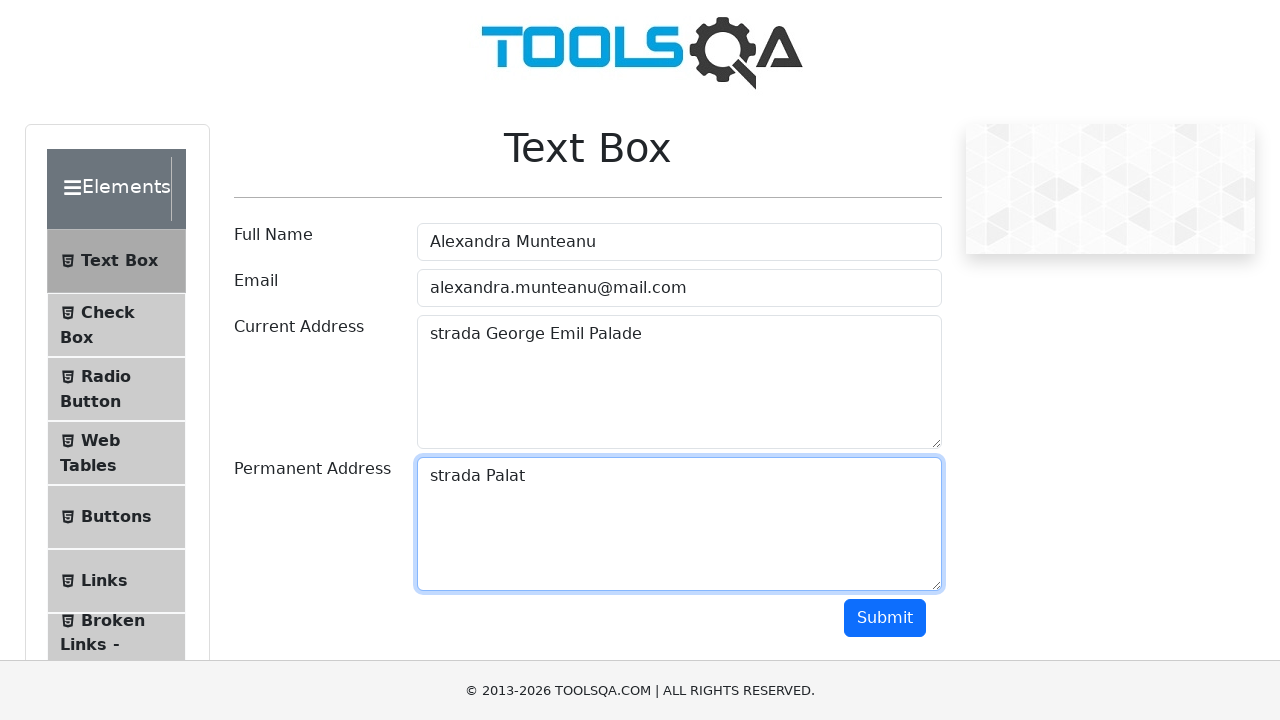

Clicked Submit button to submit the form at (885, 618) on #submit
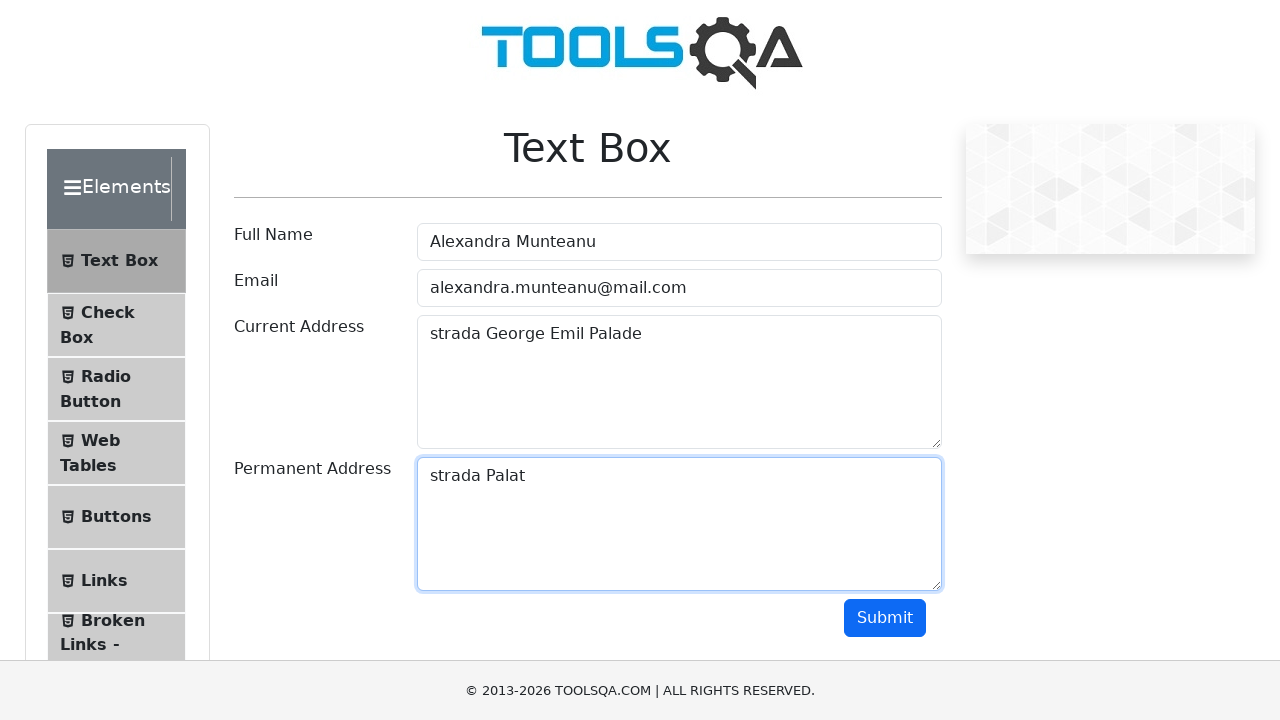

Form output section loaded and displayed
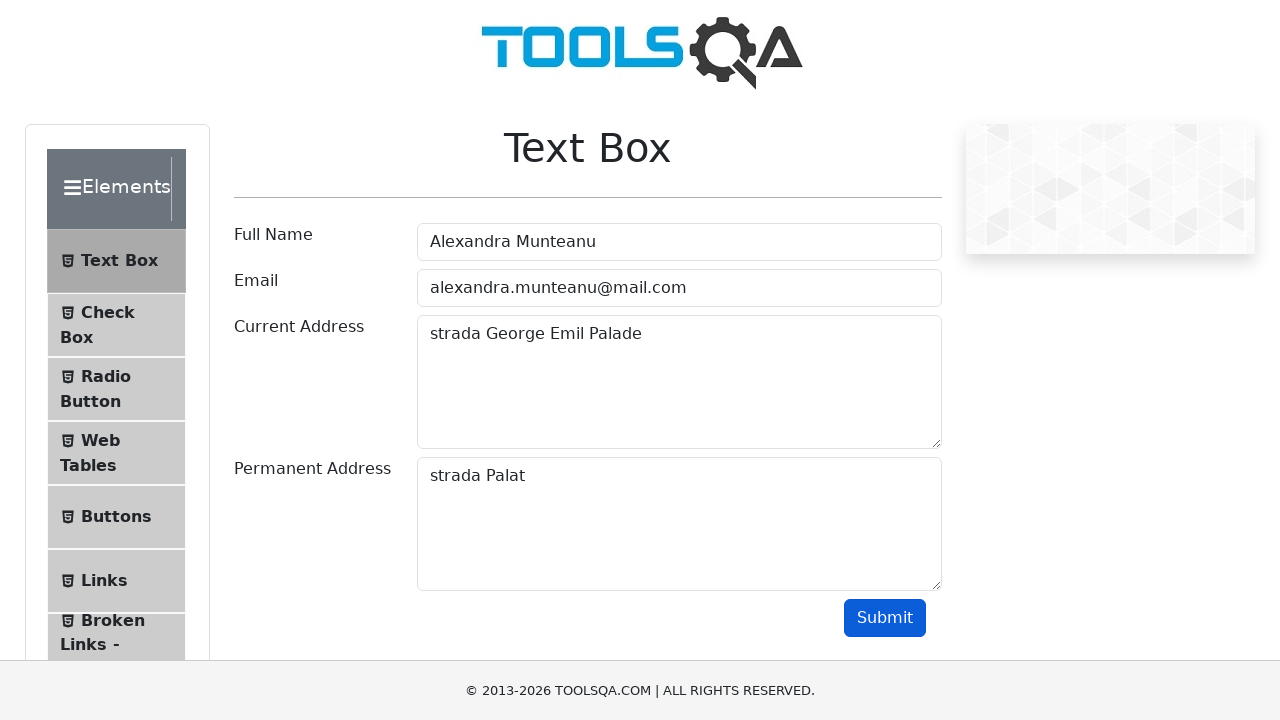

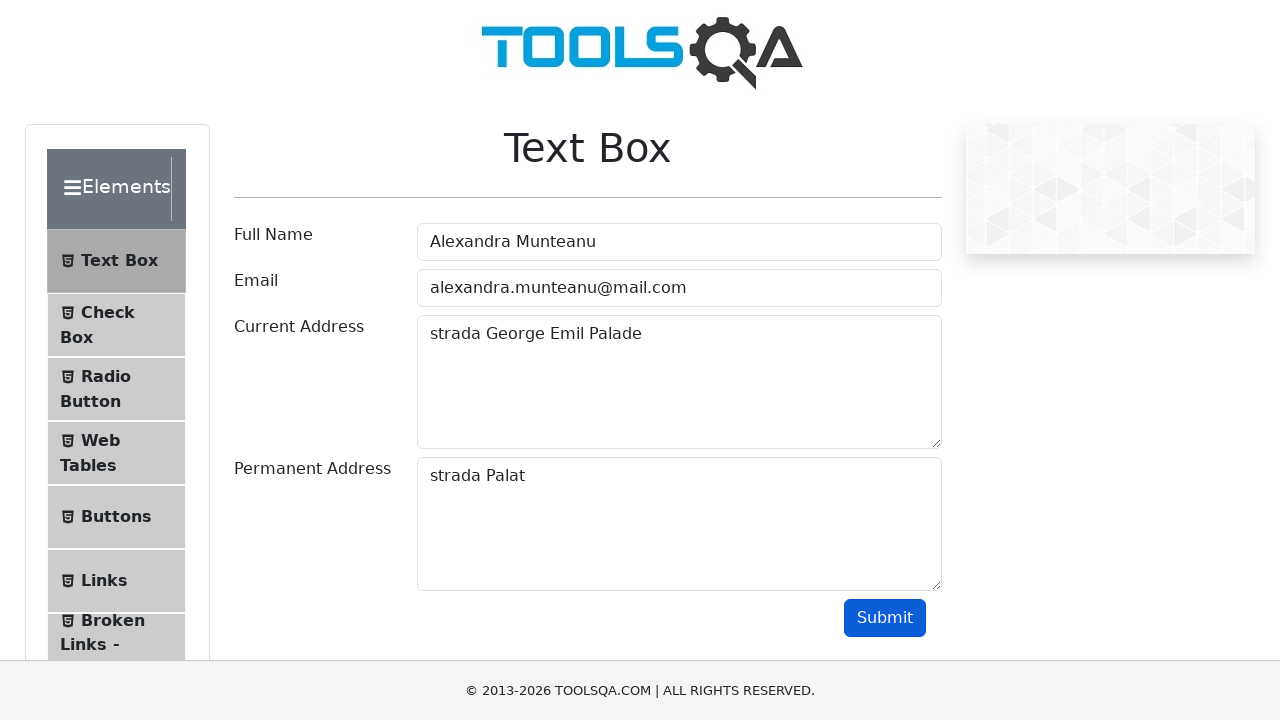